Navigates to a practice page, locates links within a footer section and specific table column, clicks on the second link in the first column, and navigates back to the original page.

Starting URL: http://qaclickacademy.com/practice.php

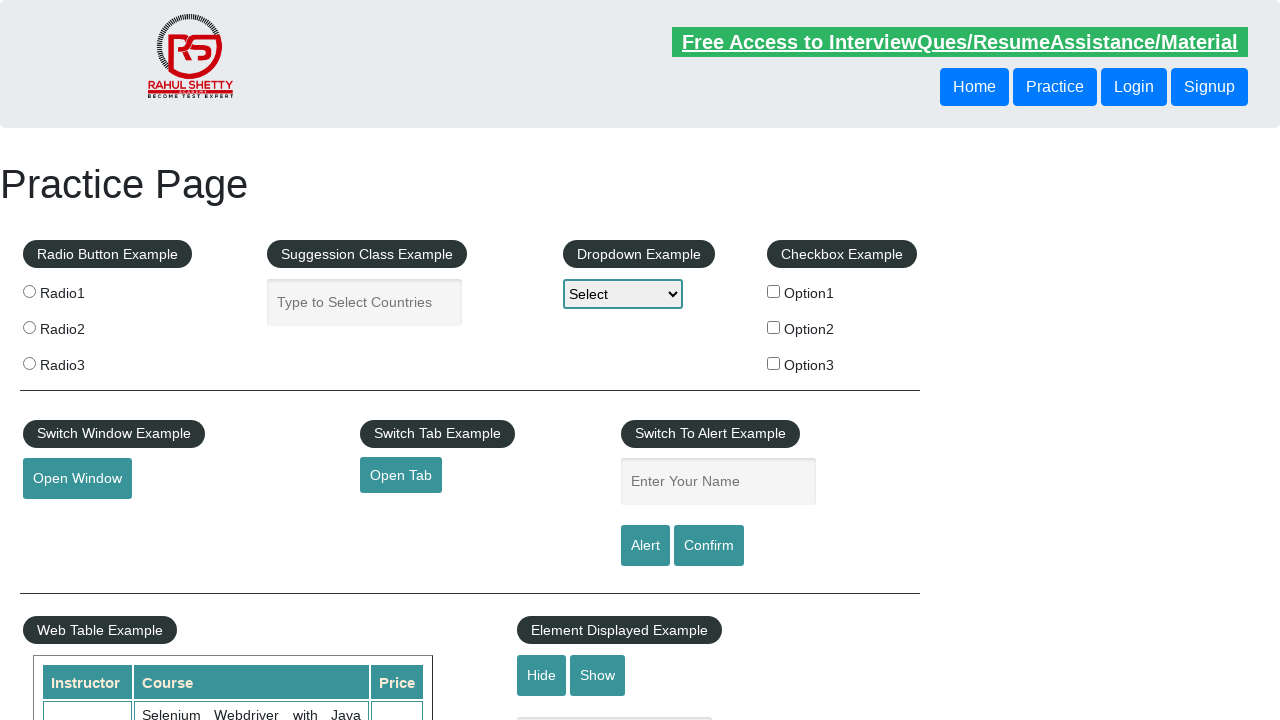

Footer section #gf-BIG loaded
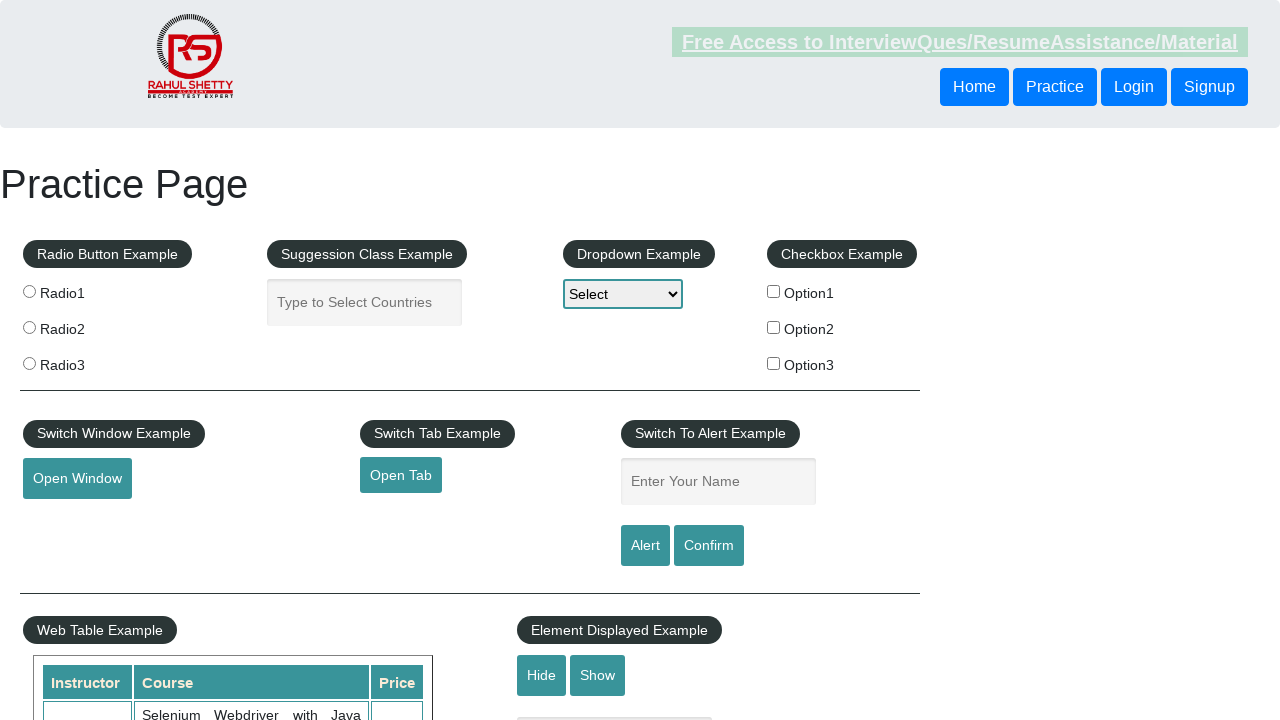

Located first column in footer table
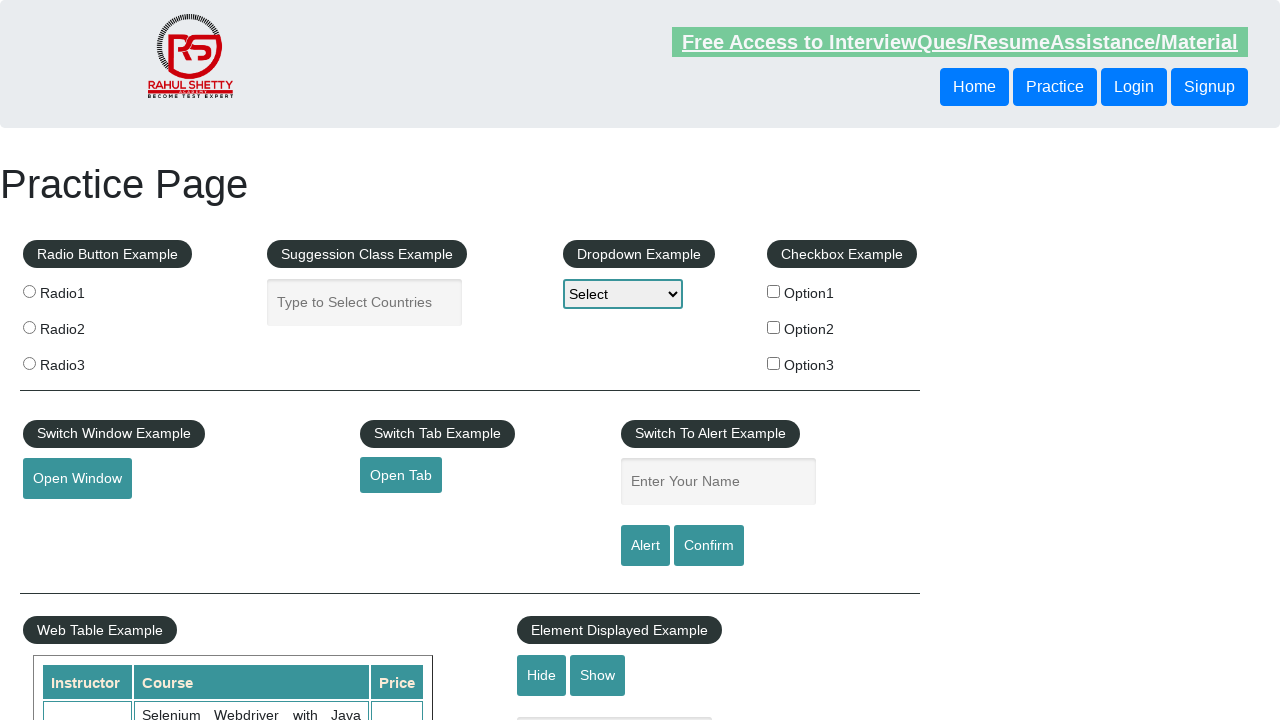

Retrieved all links in first column
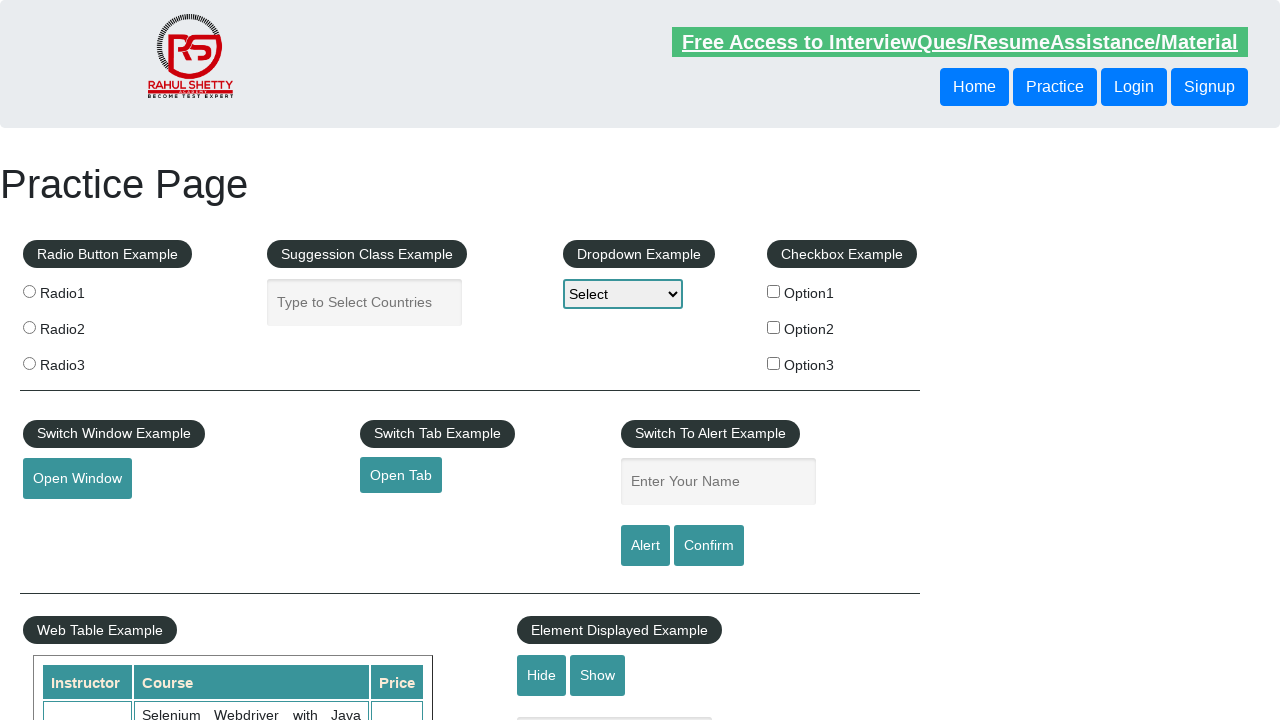

Clicked the second link in the first column at (68, 520) on (//table[@class='gf-t']/descendant::td/ul)[1] >> a >> nth=1
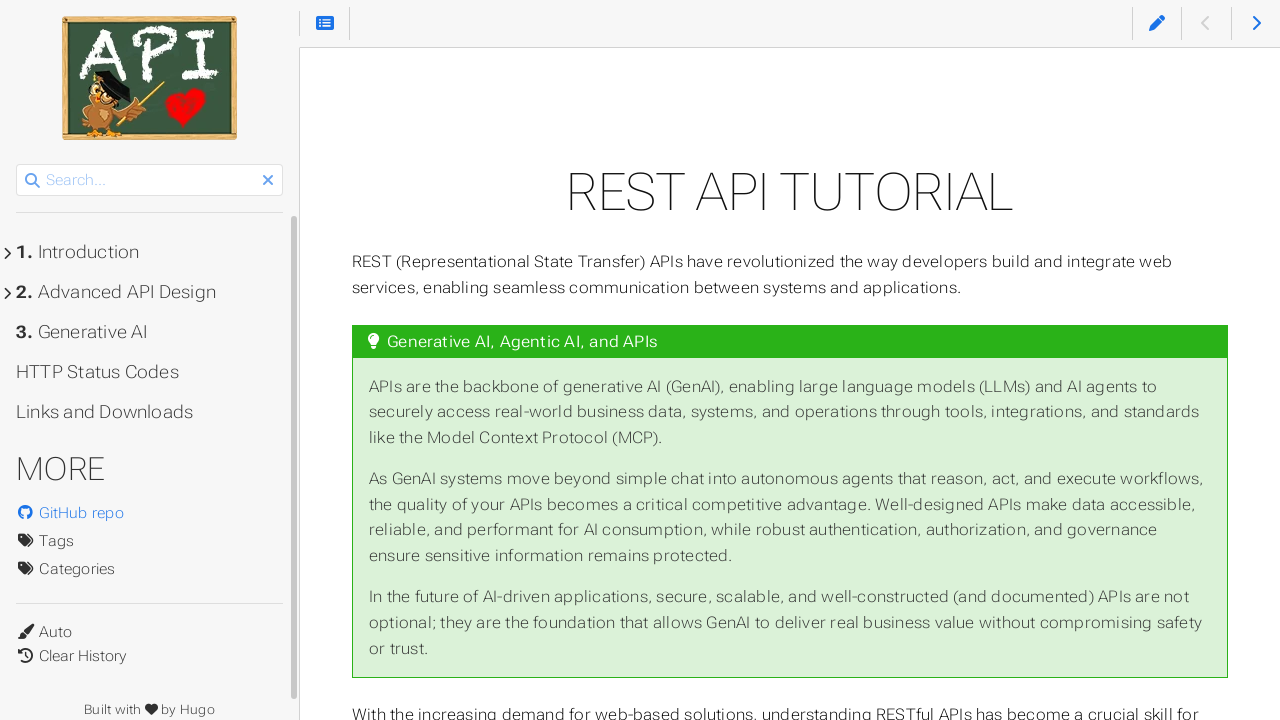

Page navigation completed
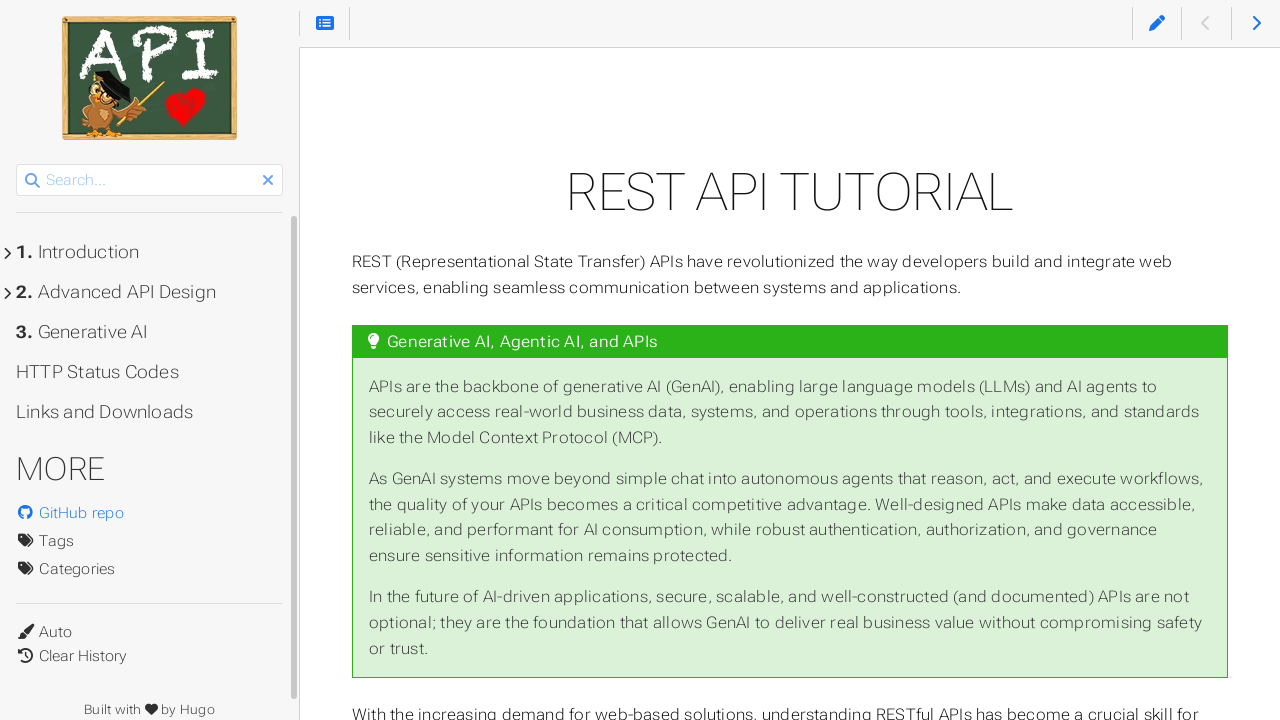

Navigated back to original practice page
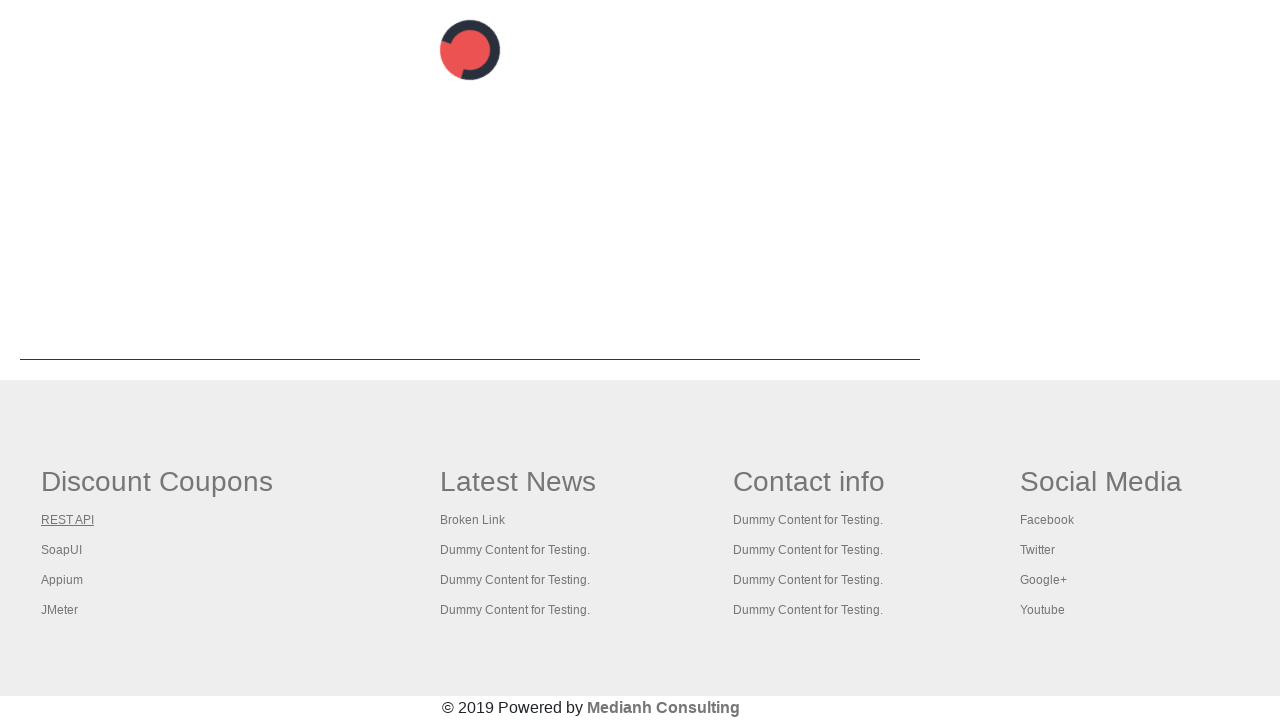

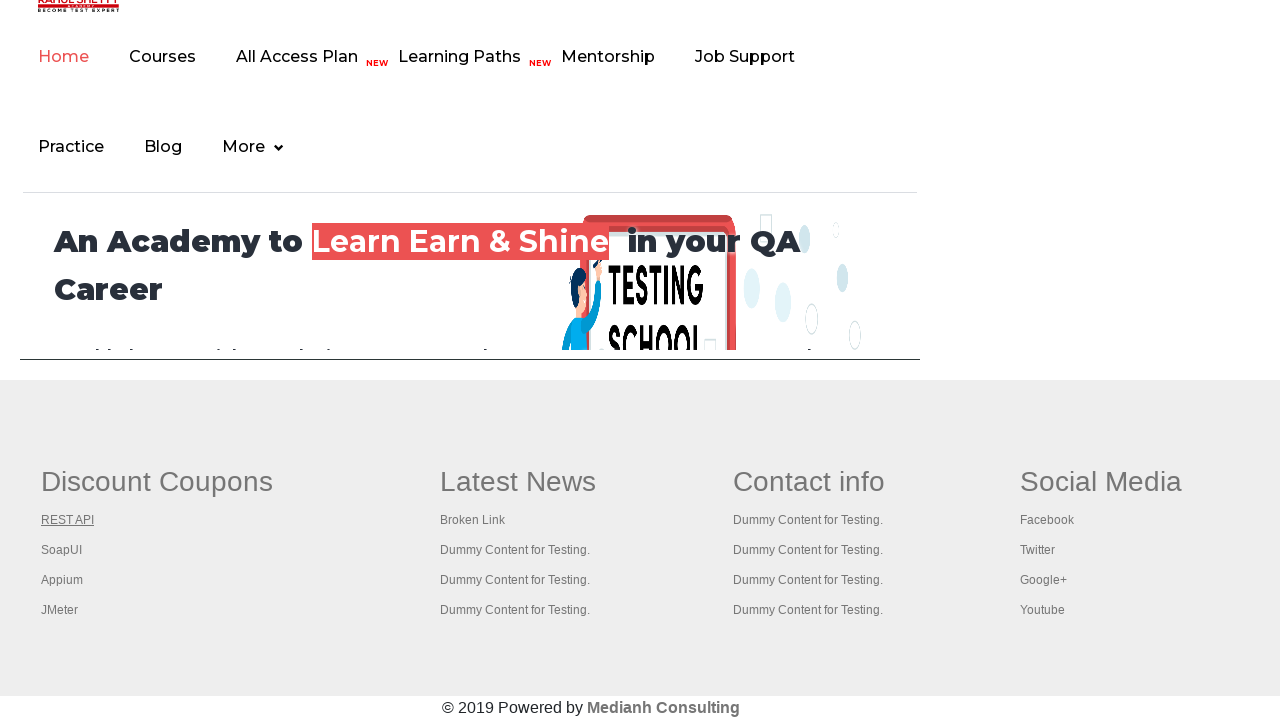